Tests registration form by filling in first name, last name, and email fields, then submitting and verifying the success message.

Starting URL: http://suninjuly.github.io/registration1.html

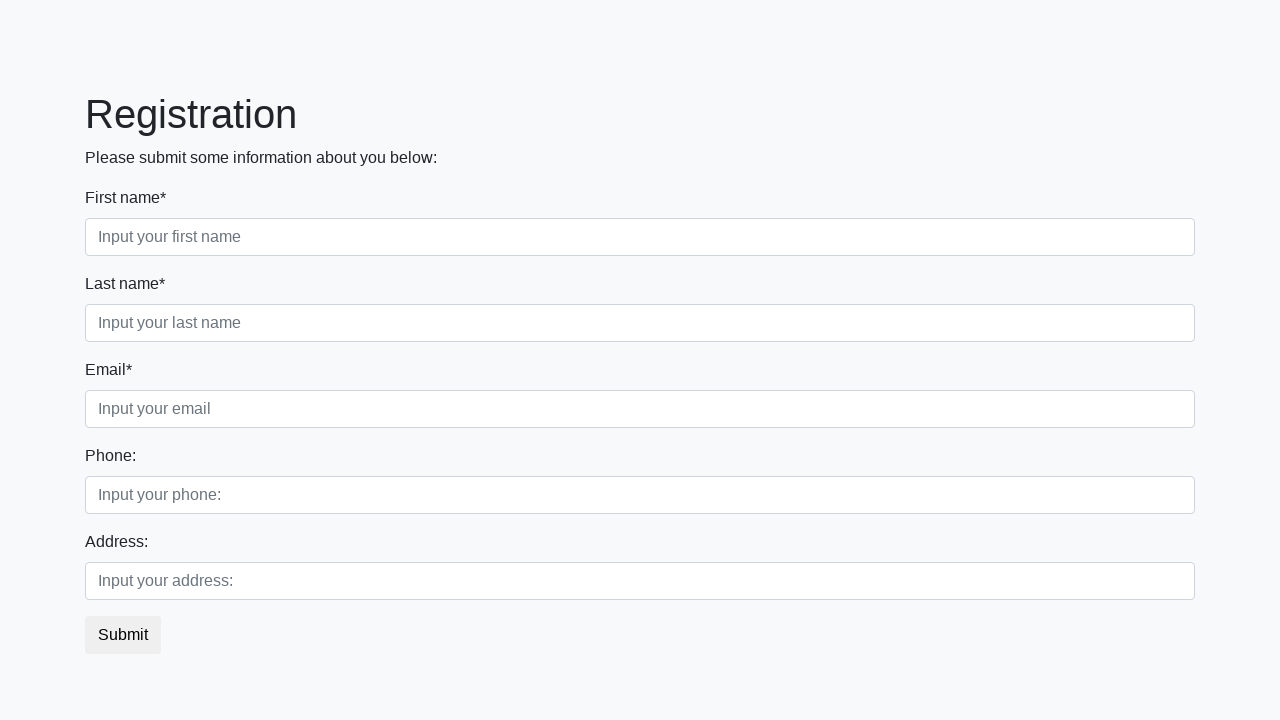

Filled first name field with 'Ash' on .first_class input[required]
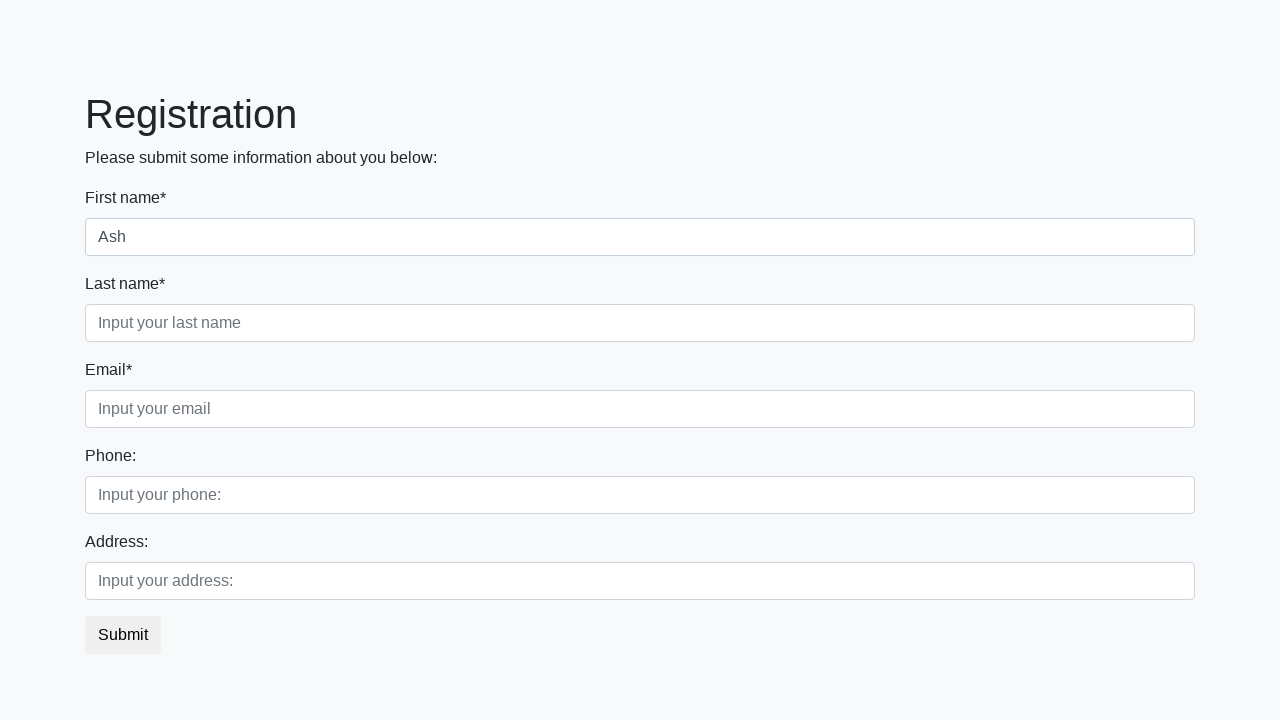

Filled last name field with 'Spring' on .second_class input[required]
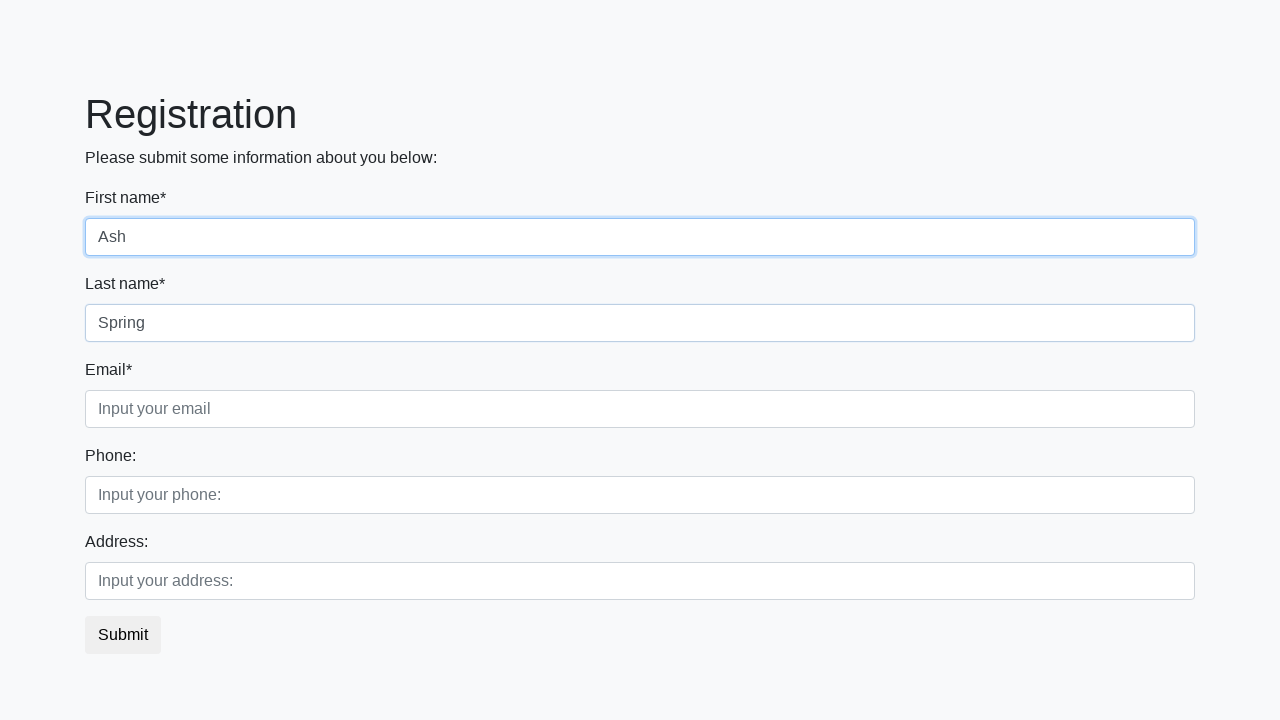

Filled email field with 'ashspring@gmail.com' on .third_class input[required]
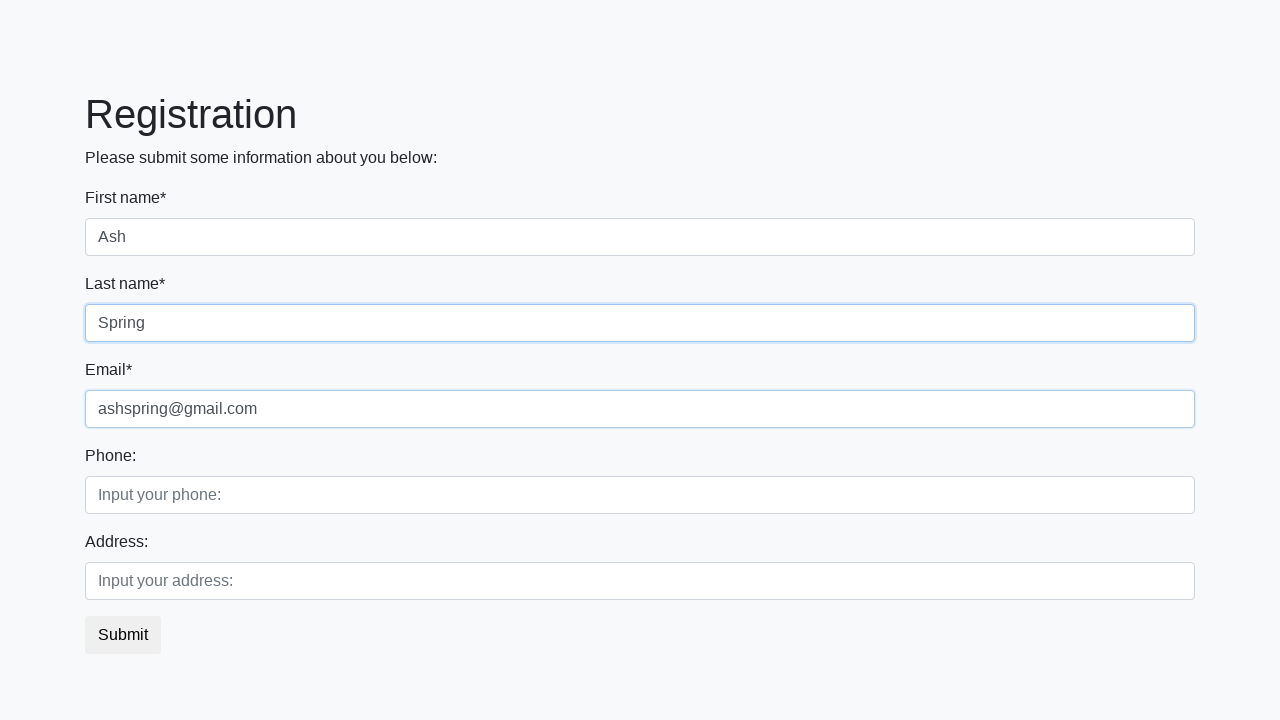

Clicked submit button to register at (123, 635) on button.btn
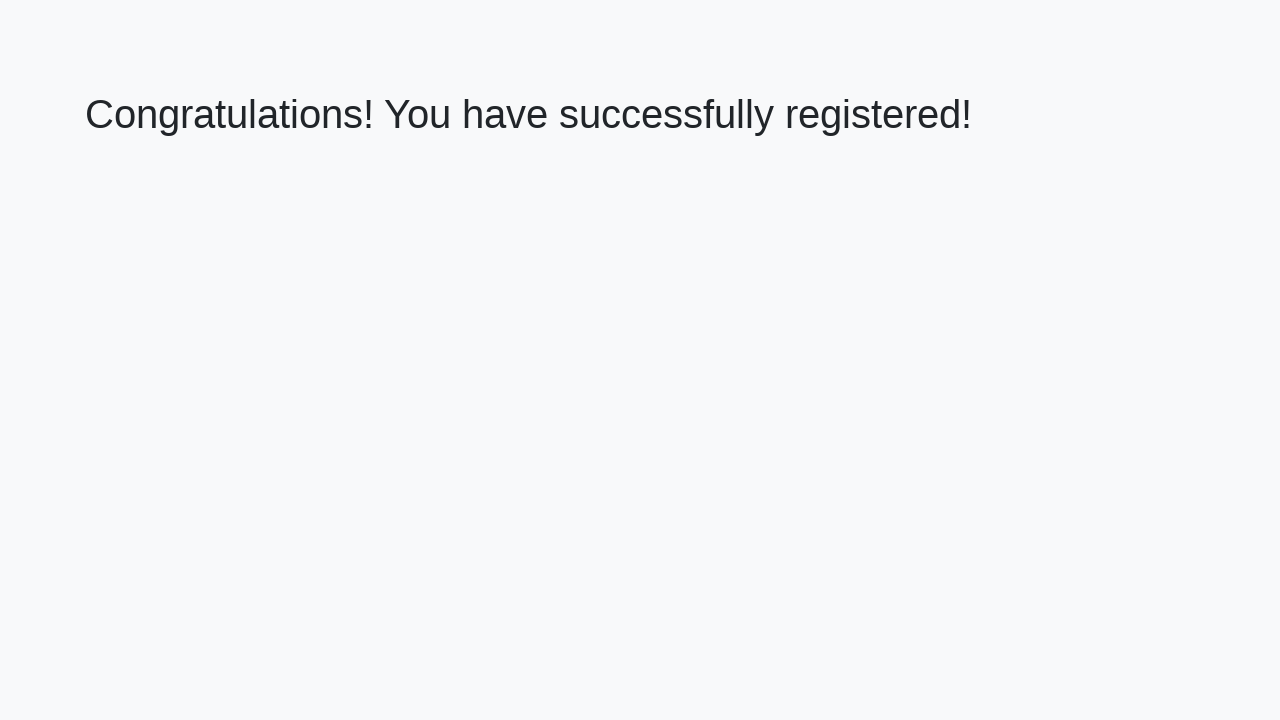

Success message displayed with h1 element
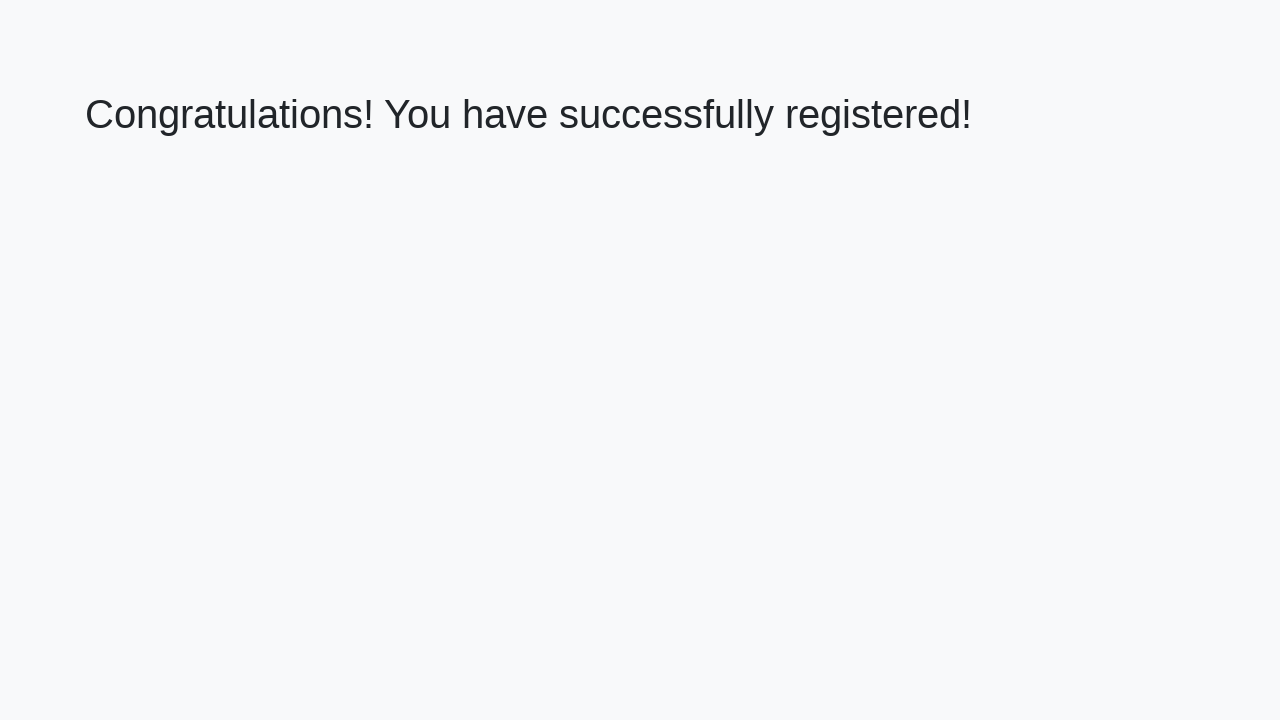

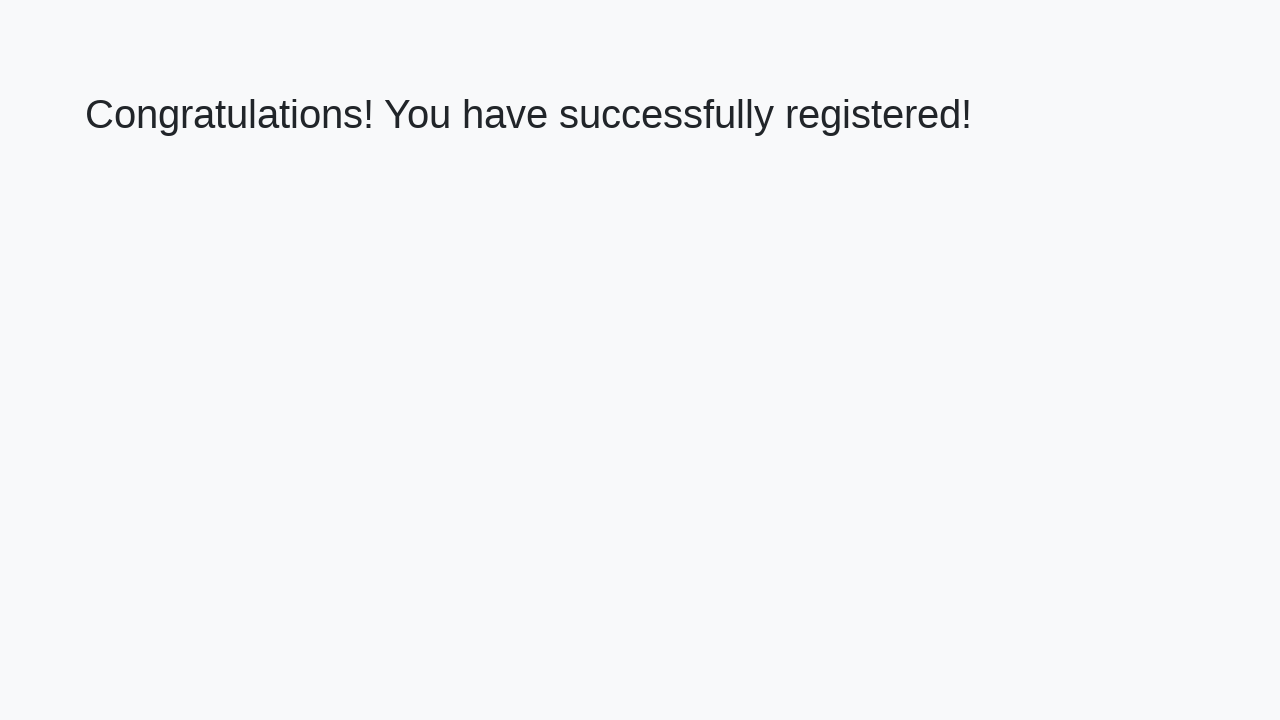